Tests browser window resizing functionality by getting the current window size and then setting it to different dimensions multiple times.

Starting URL: https://vctcpune.com/selenium/practice.html

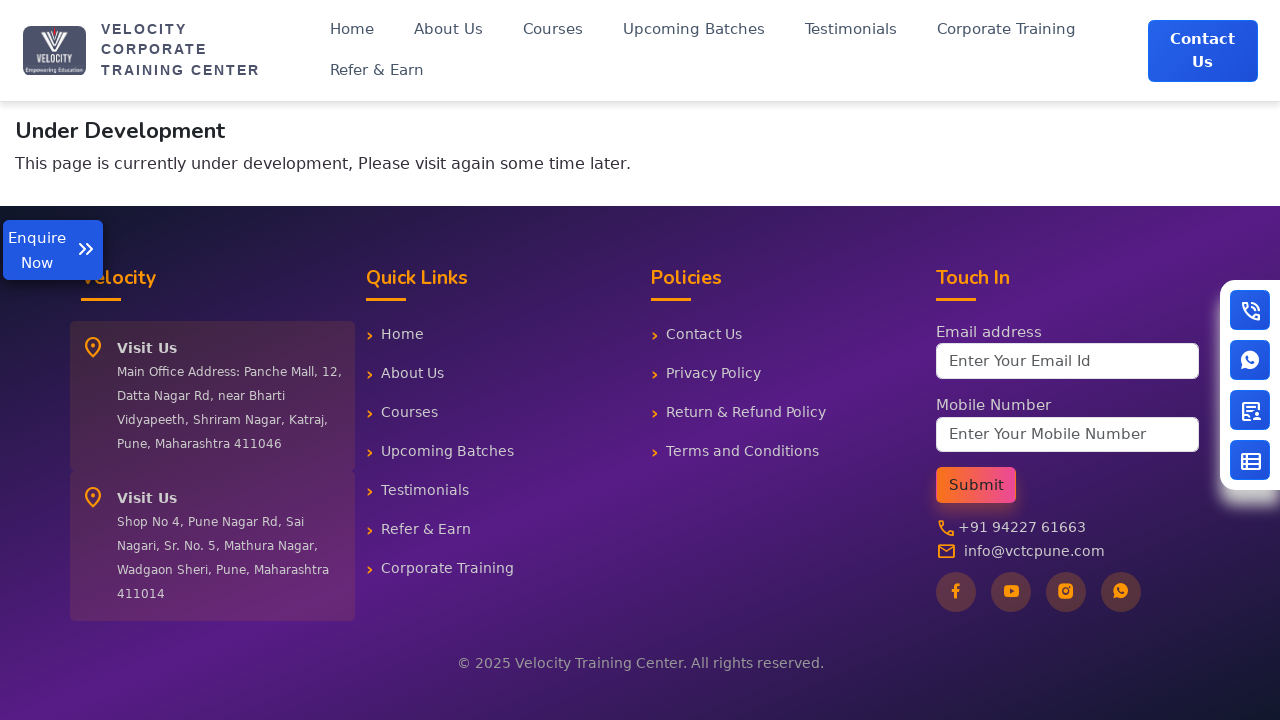

Retrieved current viewport size
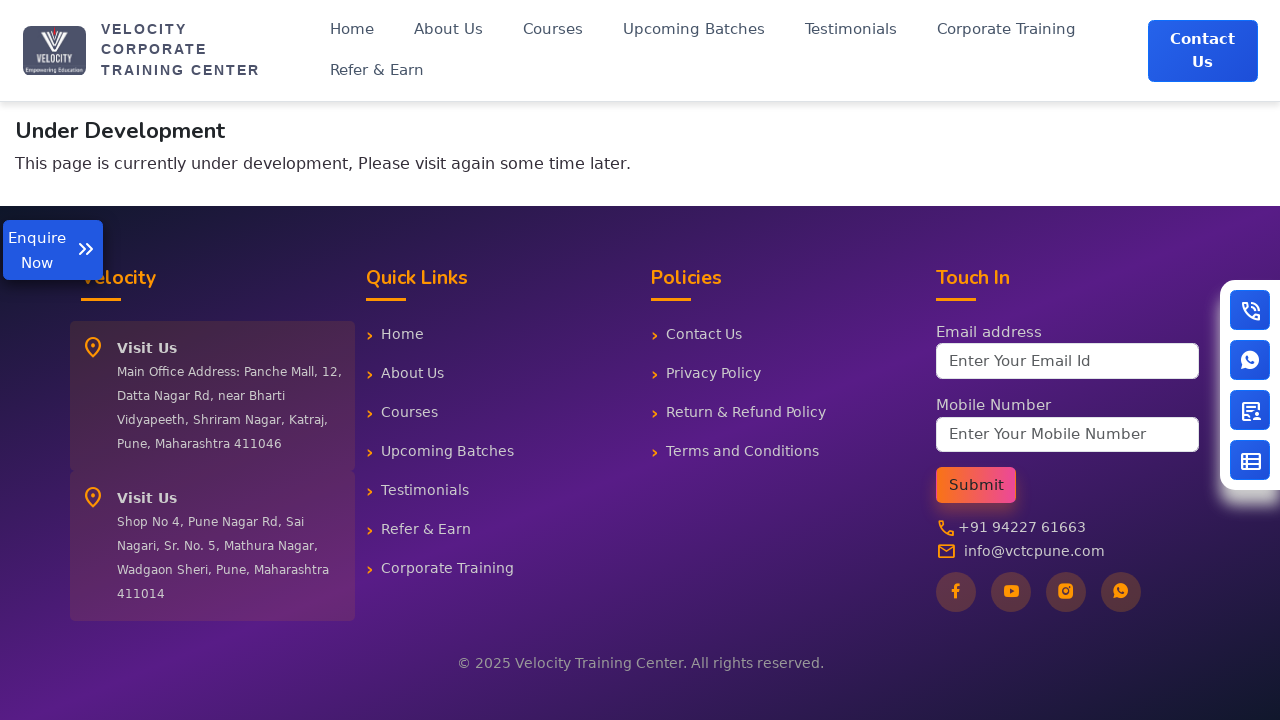

Set viewport size to 1300x352
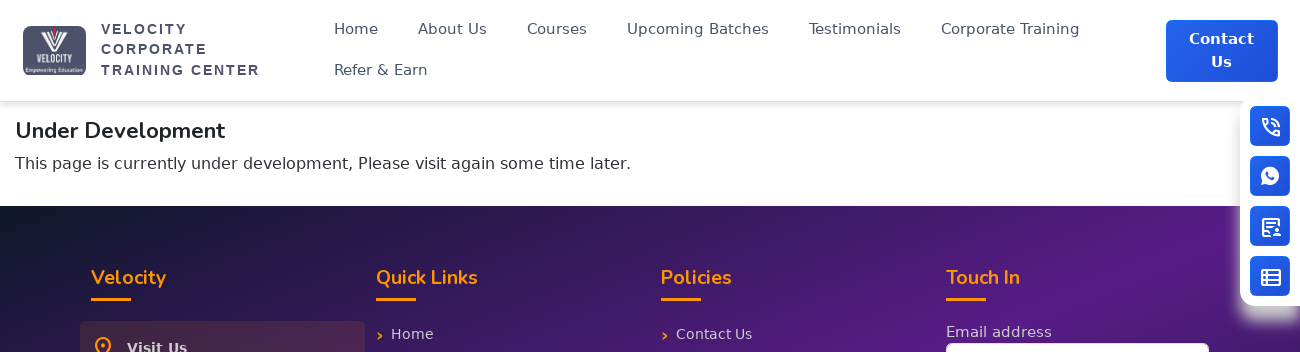

Waited 1 second after first resize
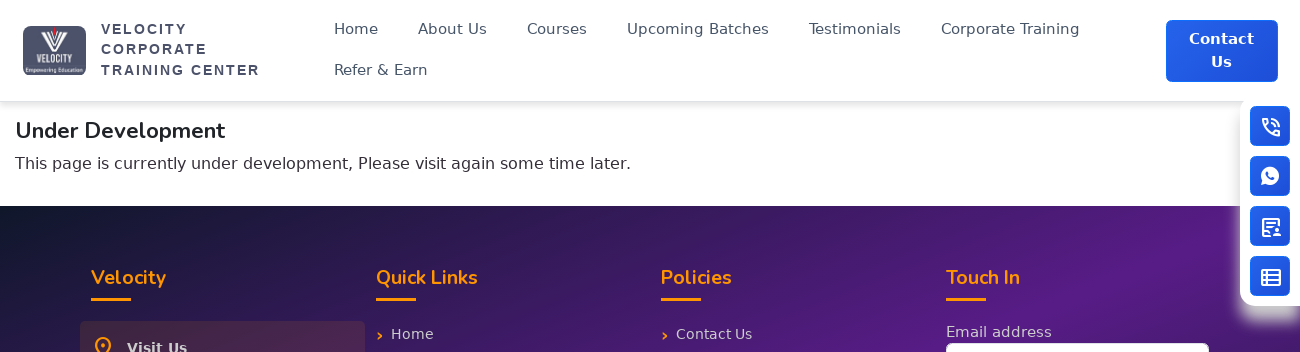

Set viewport size to 500x1000
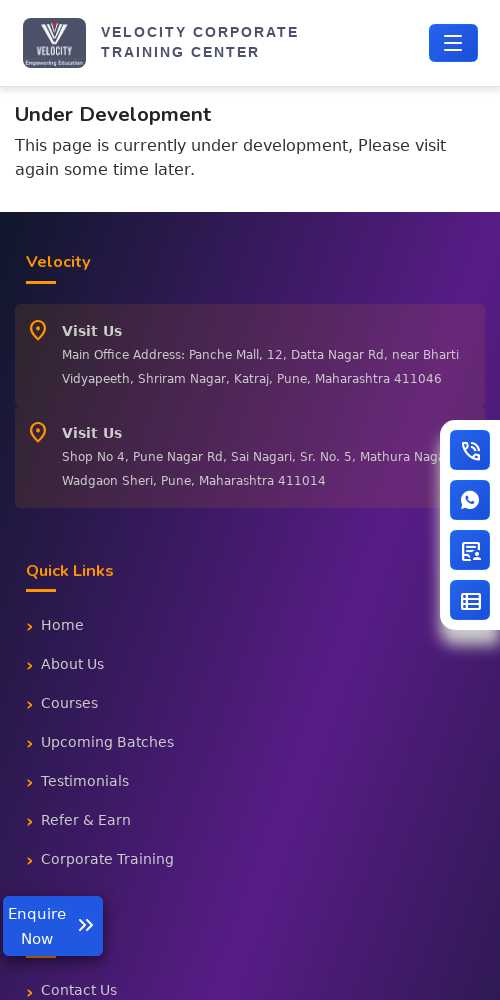

Waited 1 second after second resize
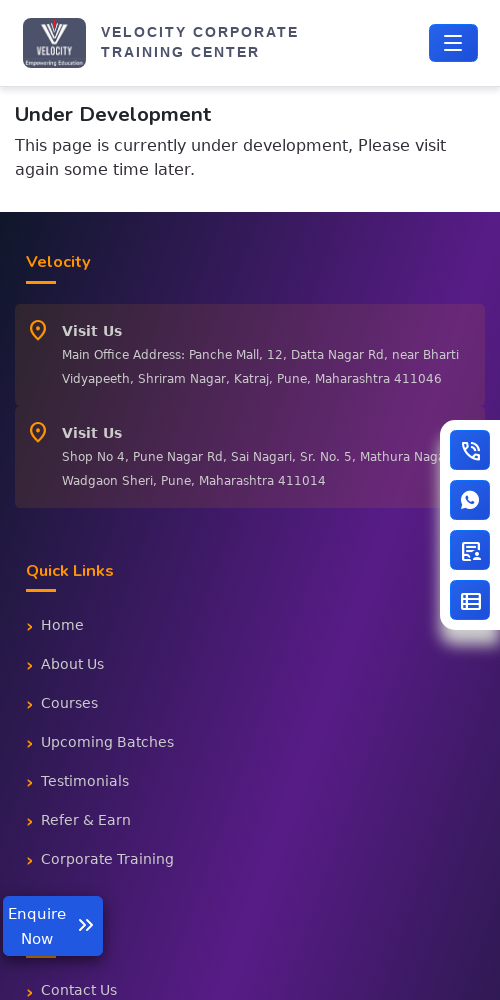

Verified page is responsive after resize by waiting for DOM content loaded state
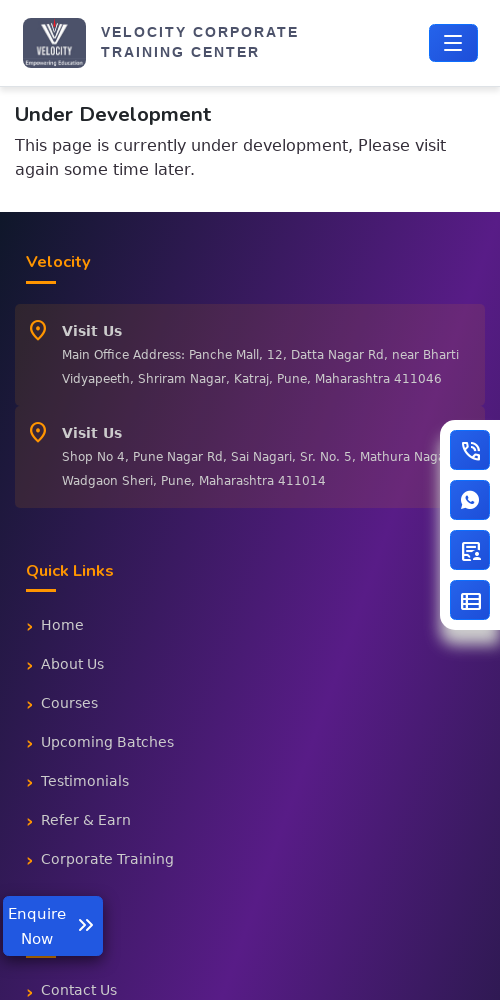

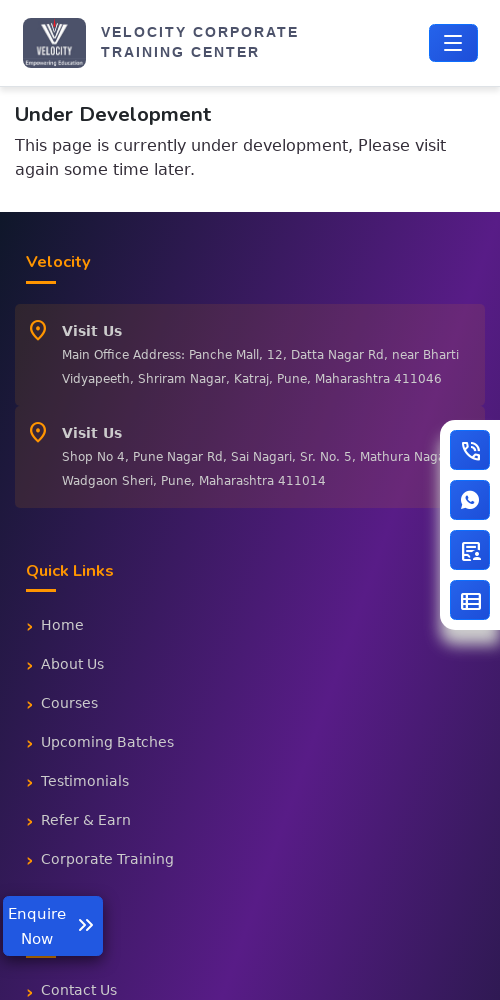